Tests a sign-up form with dynamic attributes by filling username, password, confirm password, and email fields, then clicking the Sign Up button and verifying the confirmation message appears.

Starting URL: https://v1.training-support.net/selenium/dynamic-attributes

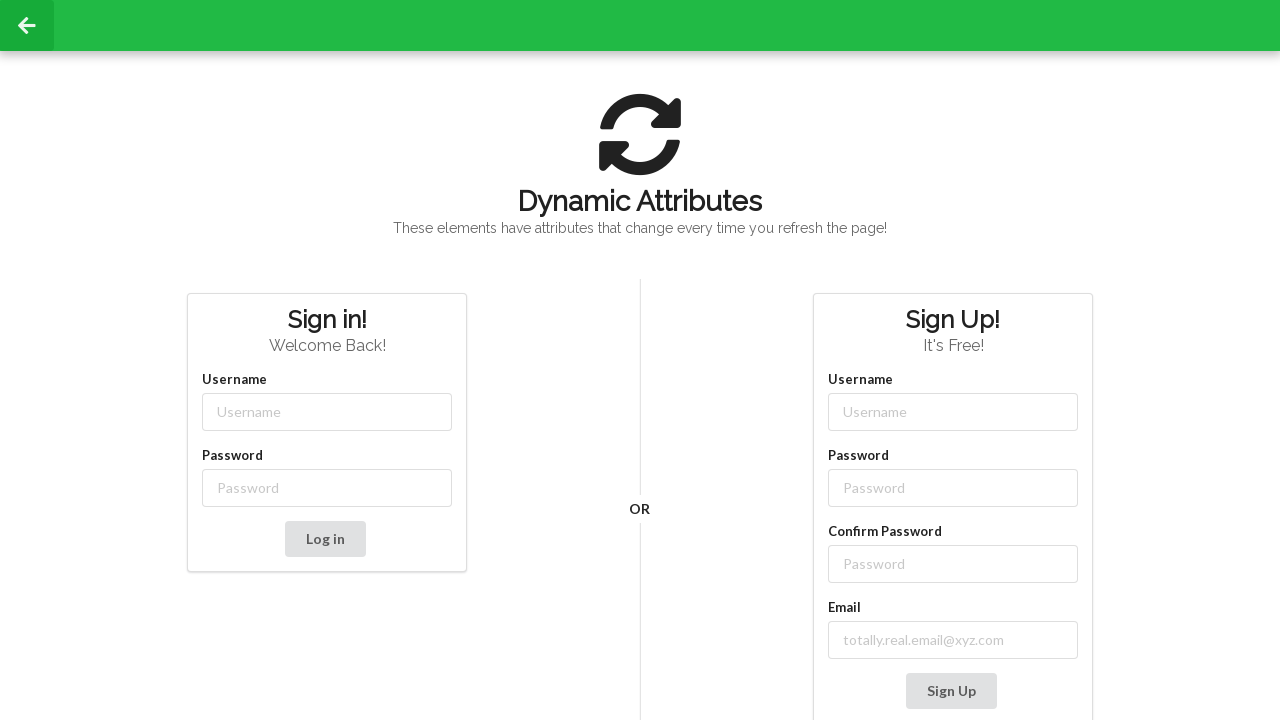

Filled username field with 'NewUser' on input[class*='-username']
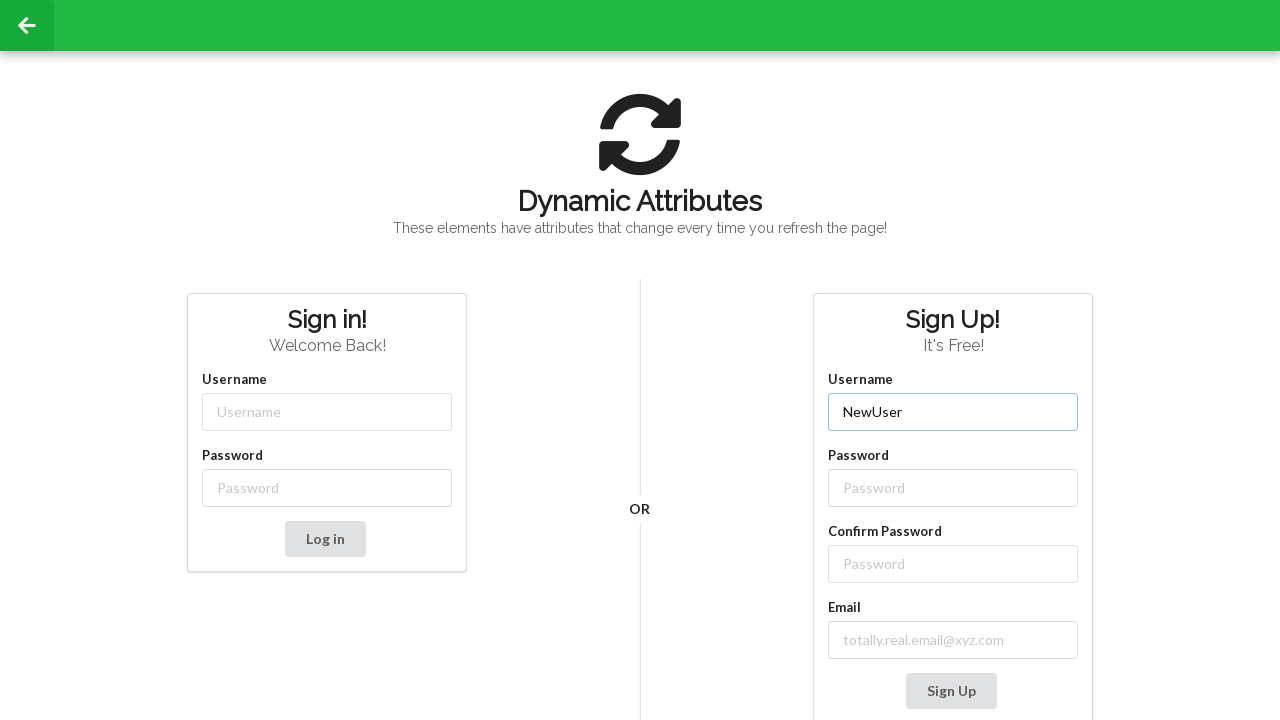

Filled password field with 'SecurePass123' on input[class*='-password']
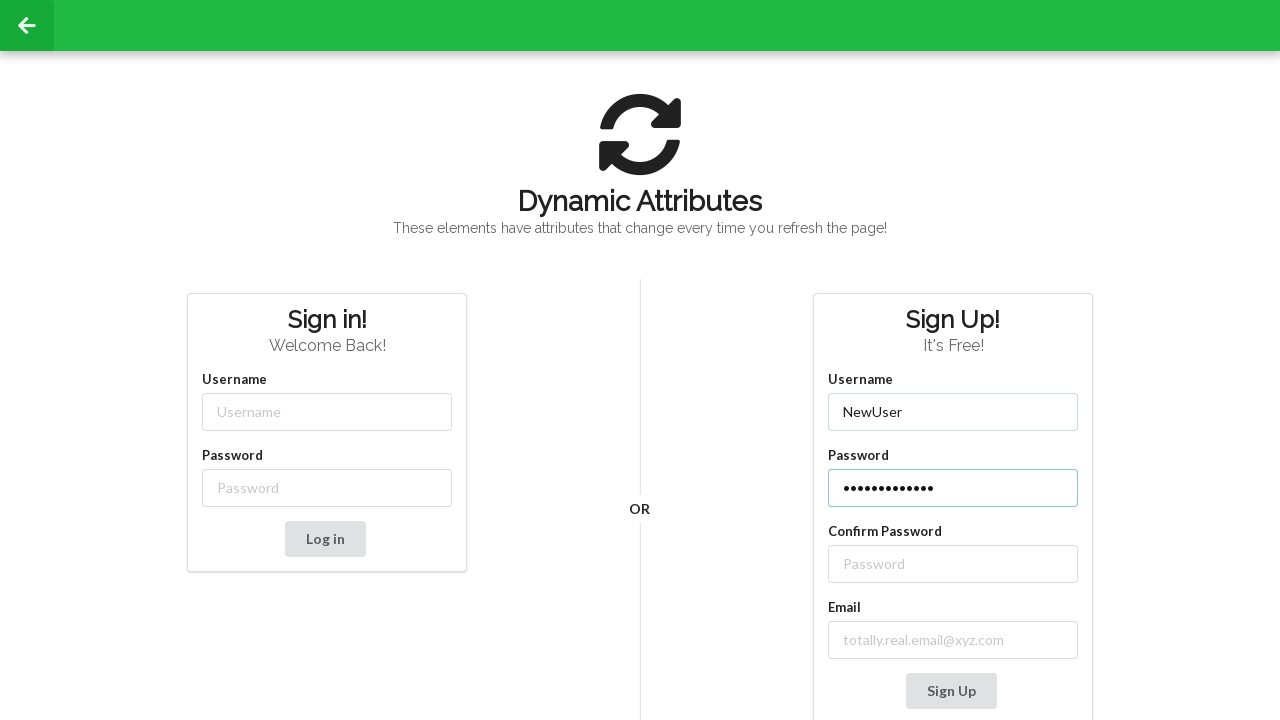

Filled confirm password field with 'SecurePass123' on //label[text()='Confirm Password']/following-sibling::input
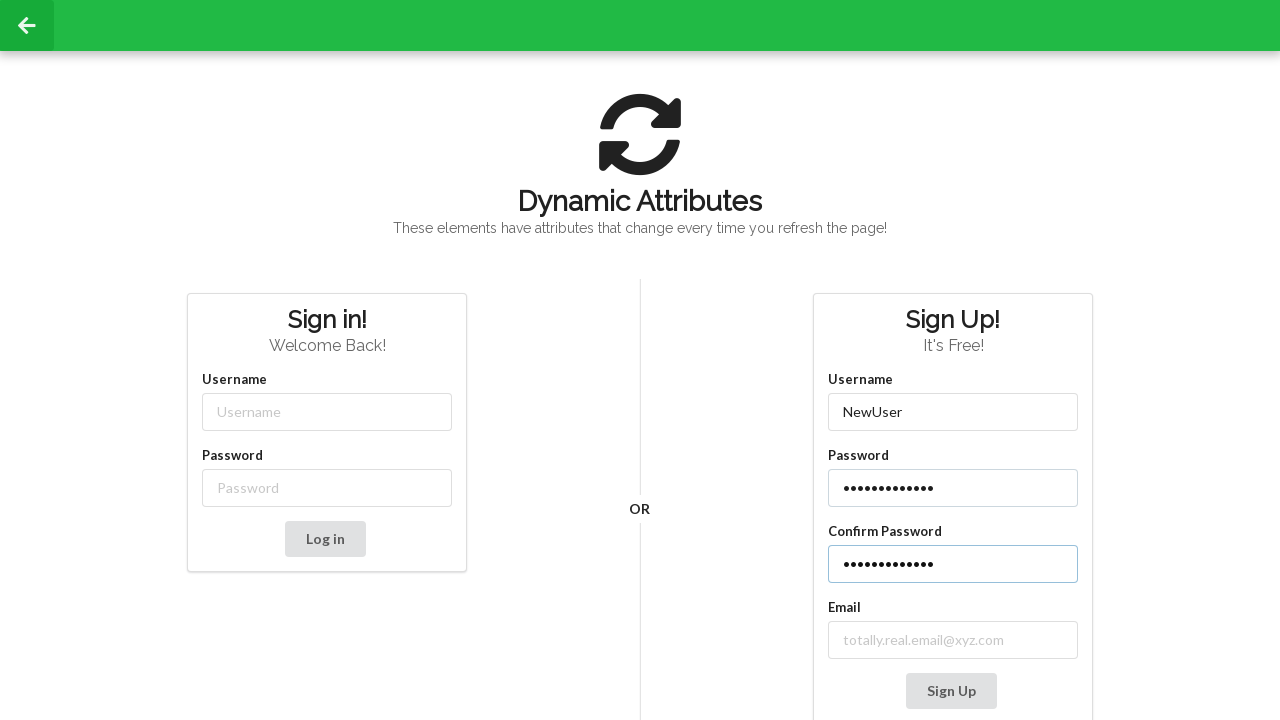

Filled email field with 'testuser_847@example.com' on //label[contains(text(), 'mail')]/following-sibling::input
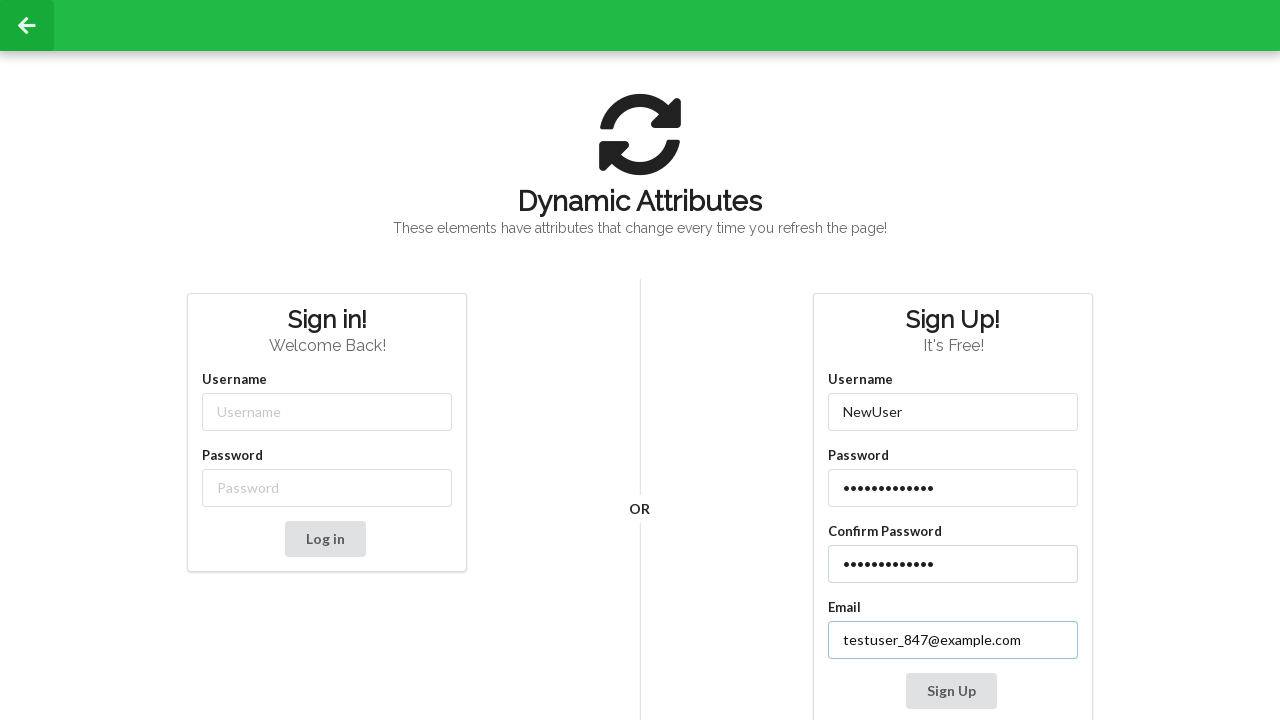

Clicked Sign Up button at (951, 691) on xpath=//button[contains(text(), 'Sign Up')]
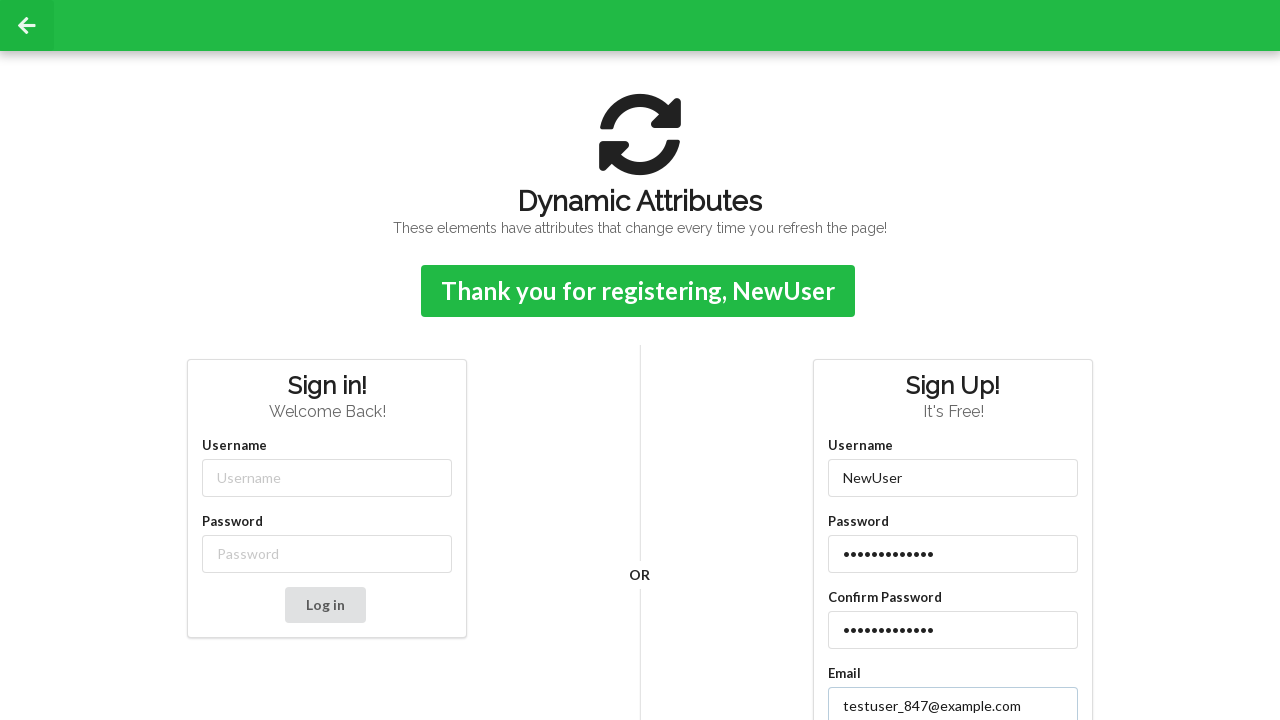

Confirmation message appeared
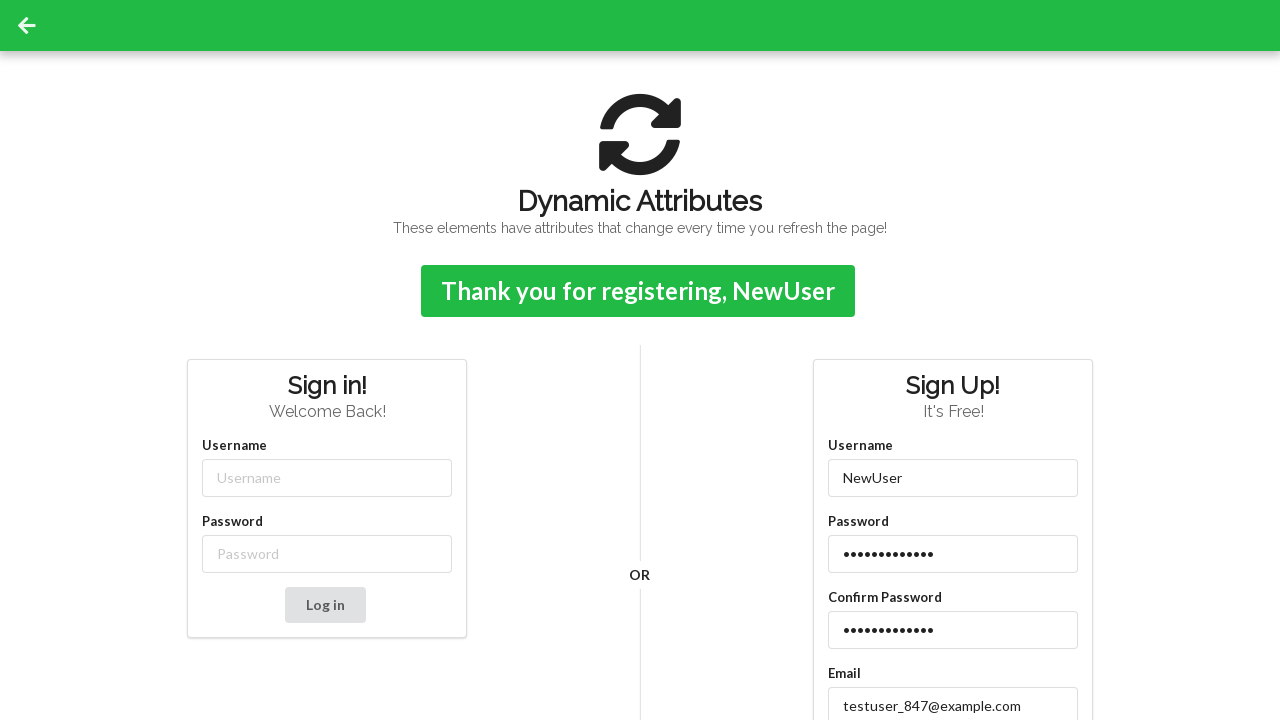

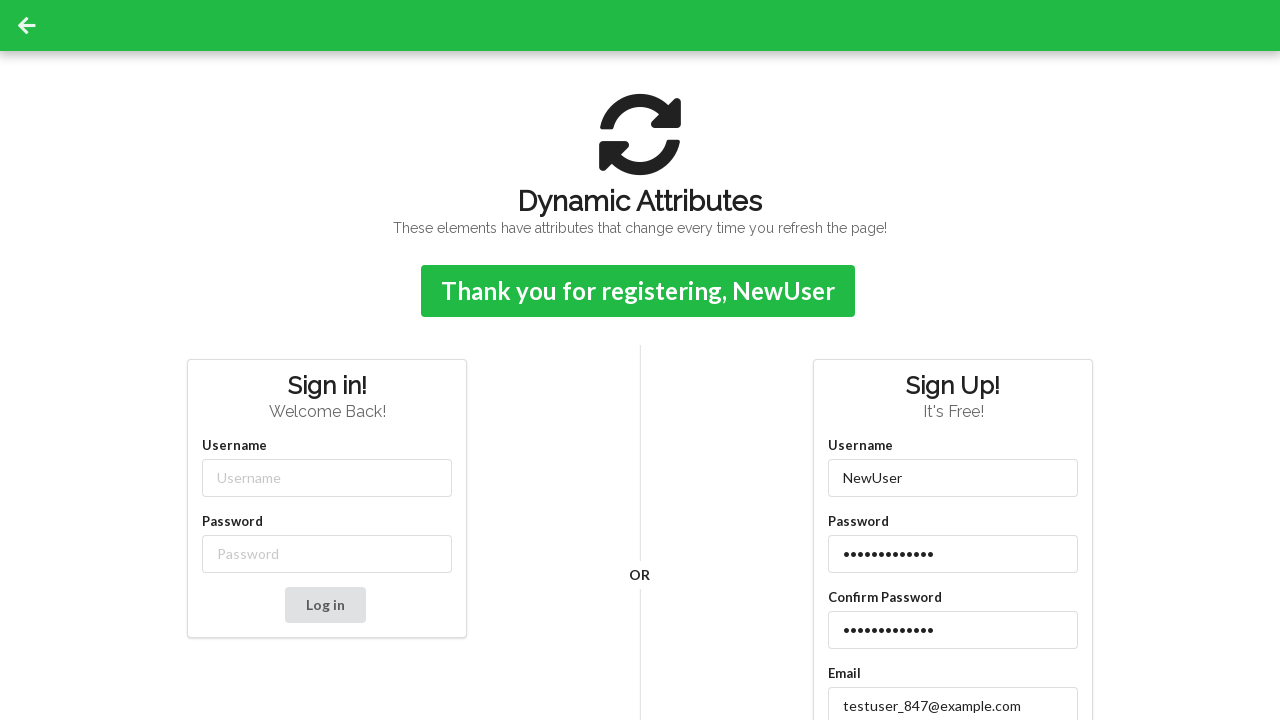